Tests various browser interactions including filling a form field, clicking elements, unchecking a checkbox, refreshing the page, navigating to a new URL, and scrolling down the page.

Starting URL: https://testautomationpractice.blogspot.com/

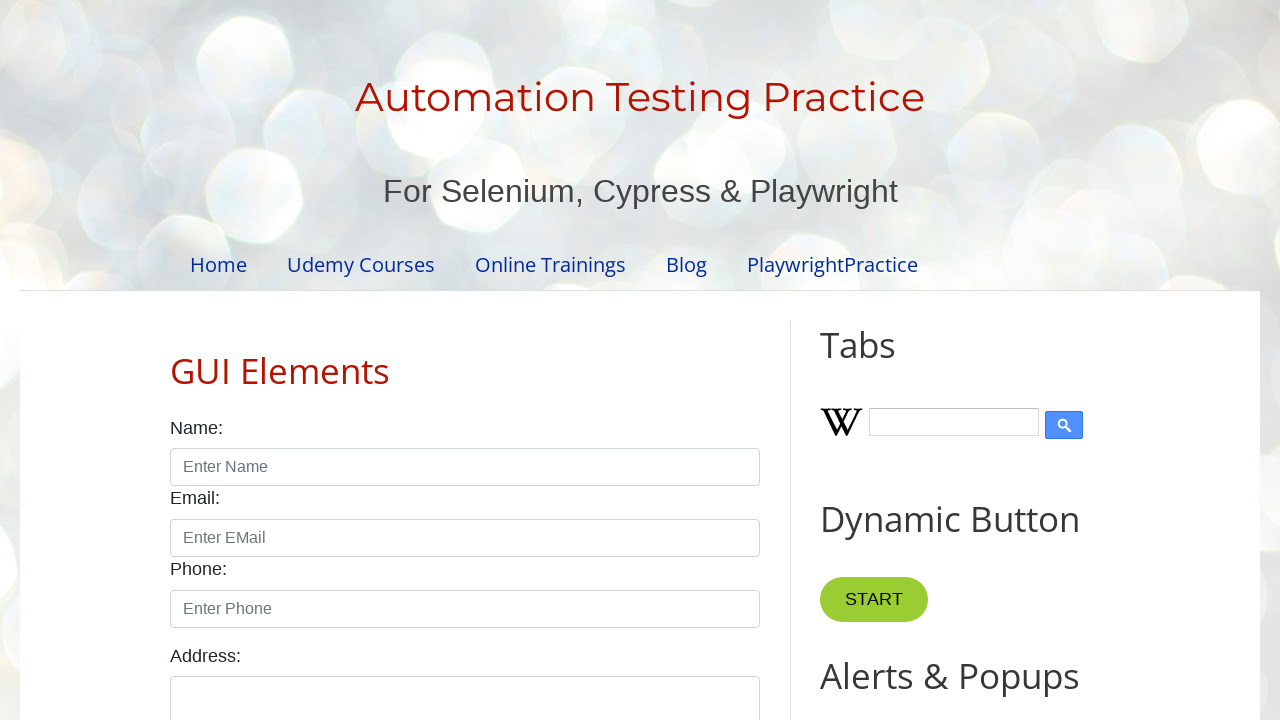

Filled name field with 'Roshan Ghadge' on #name
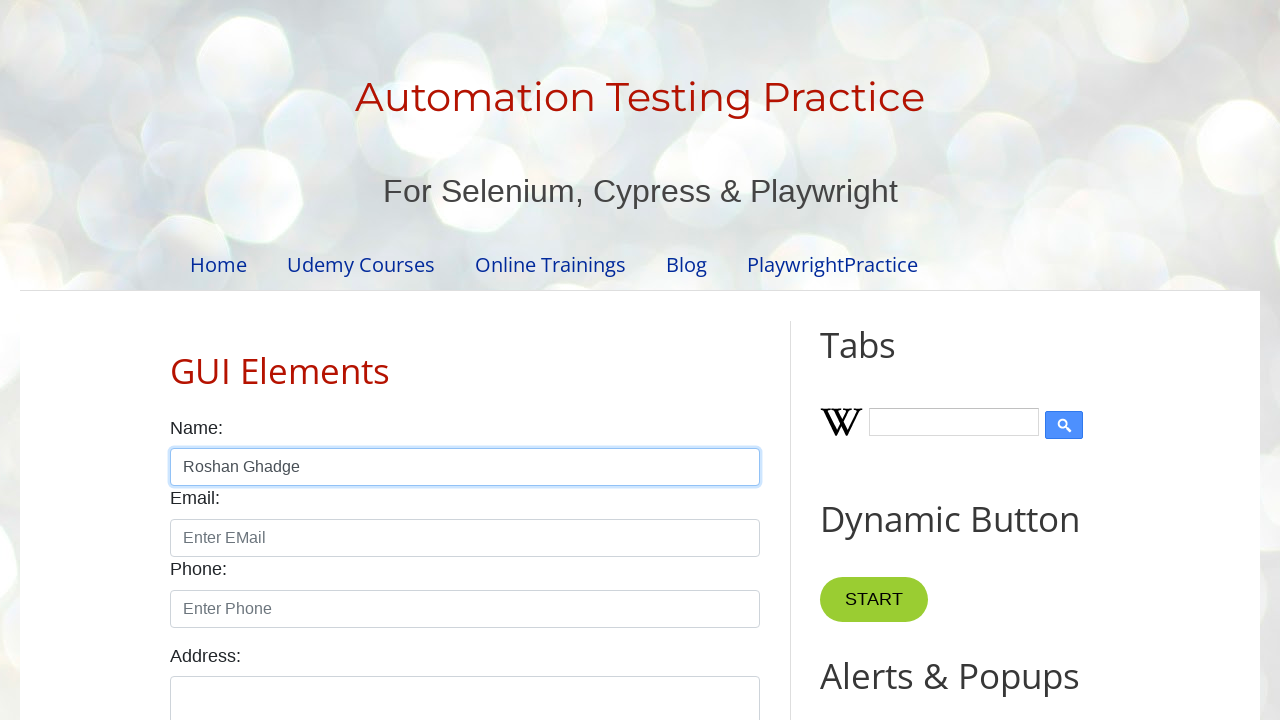

Clicked on field2 at (977, 360) on #field2
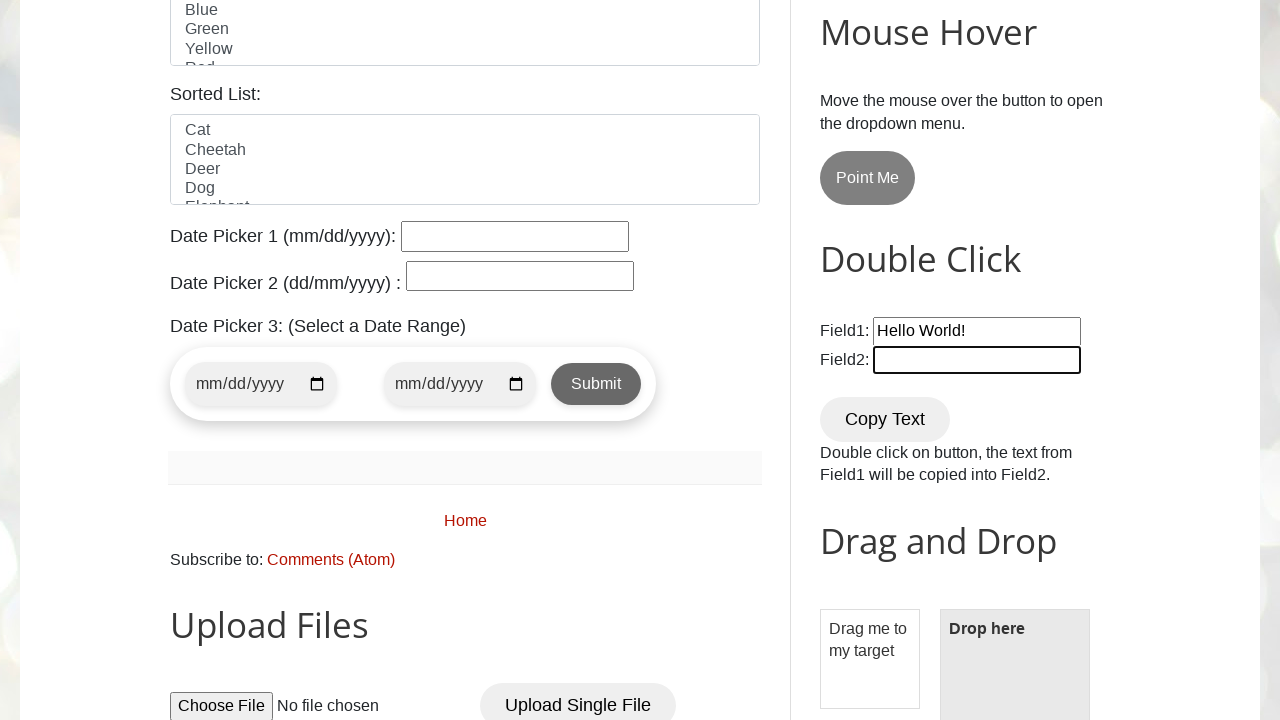

Unchecked the male checkbox
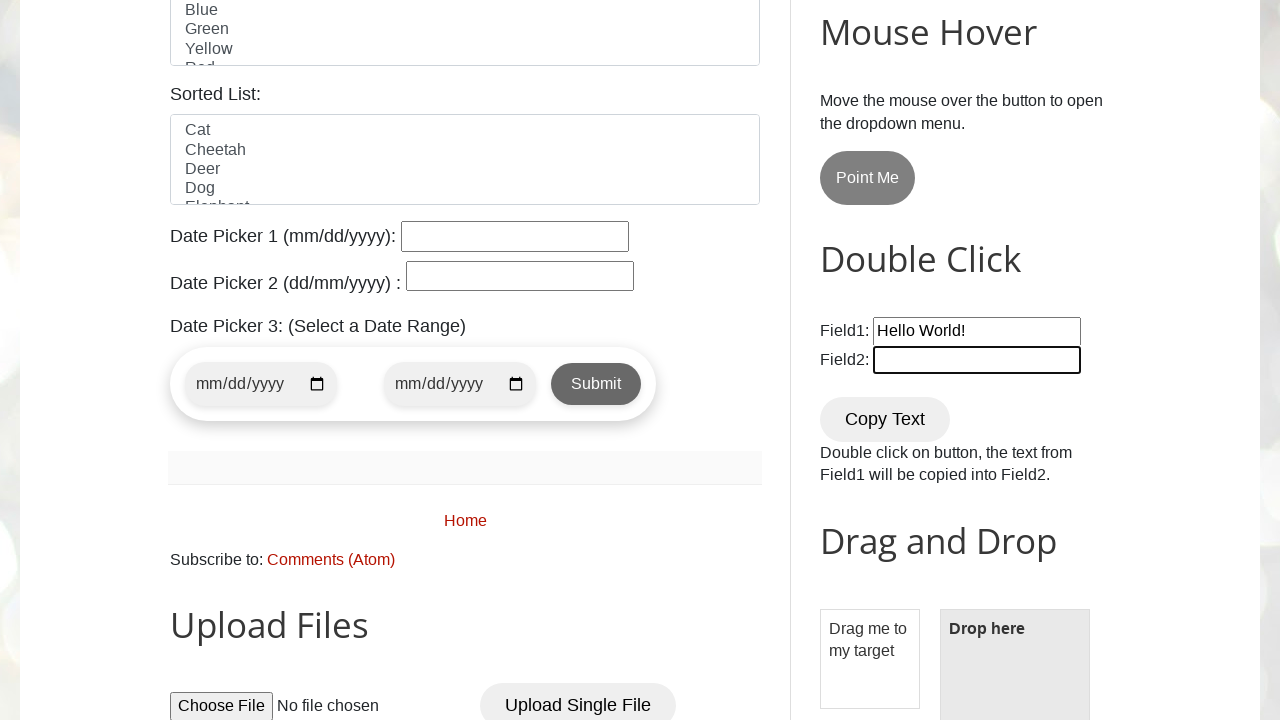

Refreshed the browser window
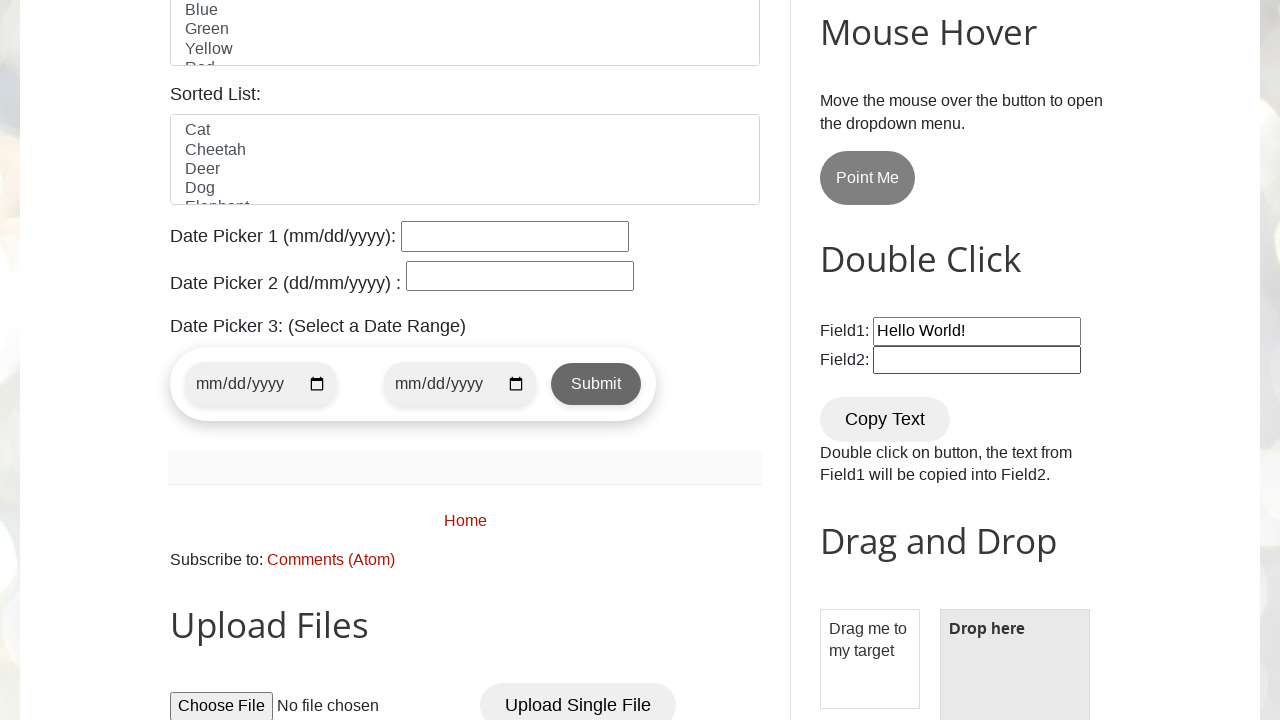

Page reload completed
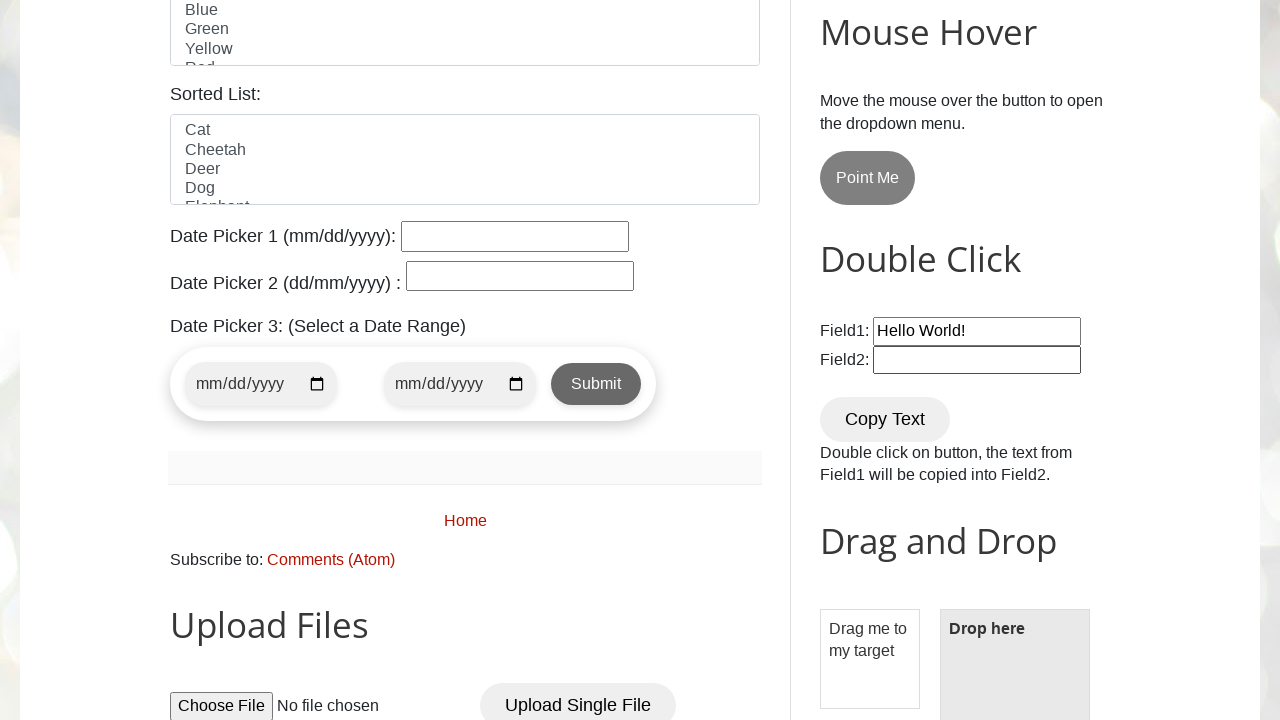

Navigated to BrowserStack JavaScript Executor guide
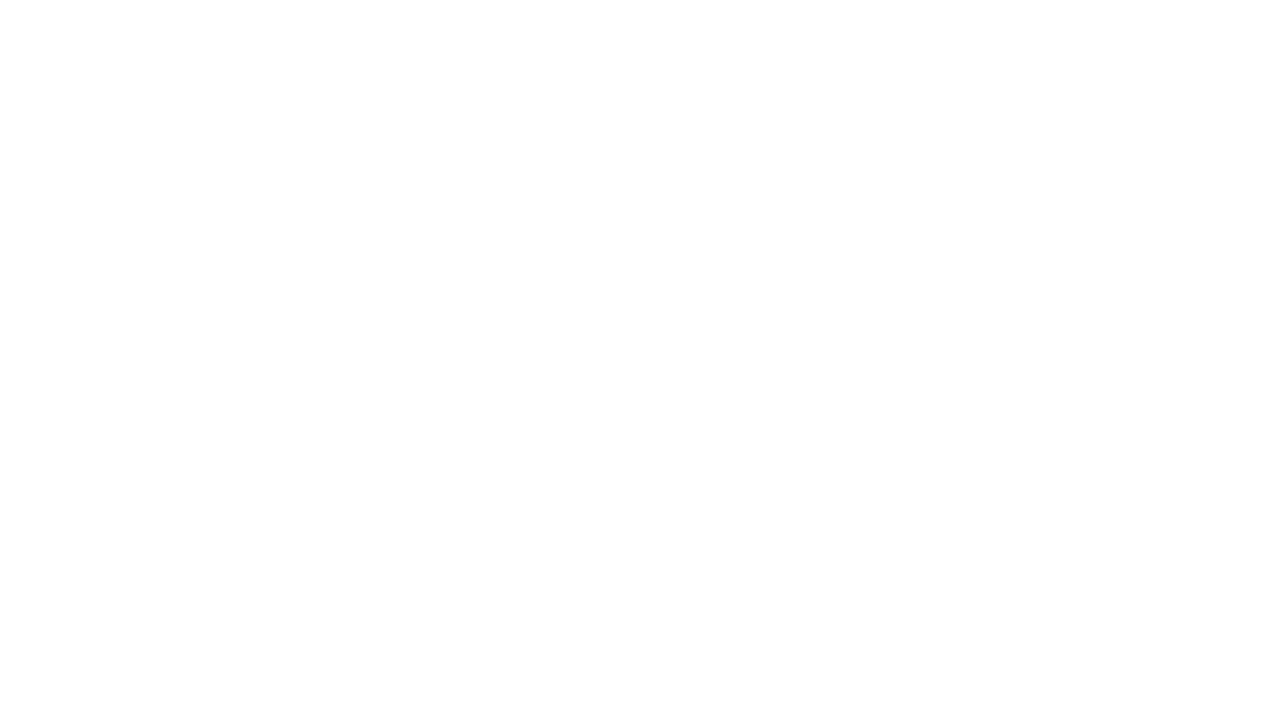

New page loaded successfully
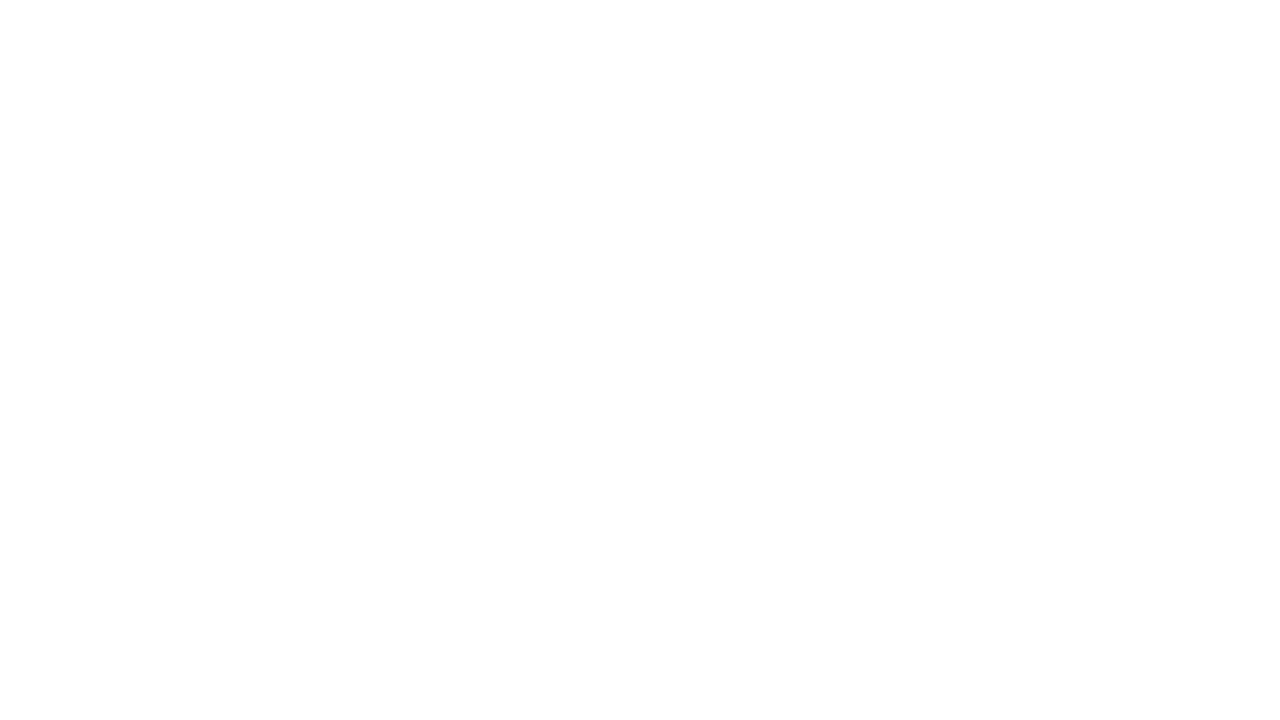

Scrolled down to the bottom of the page
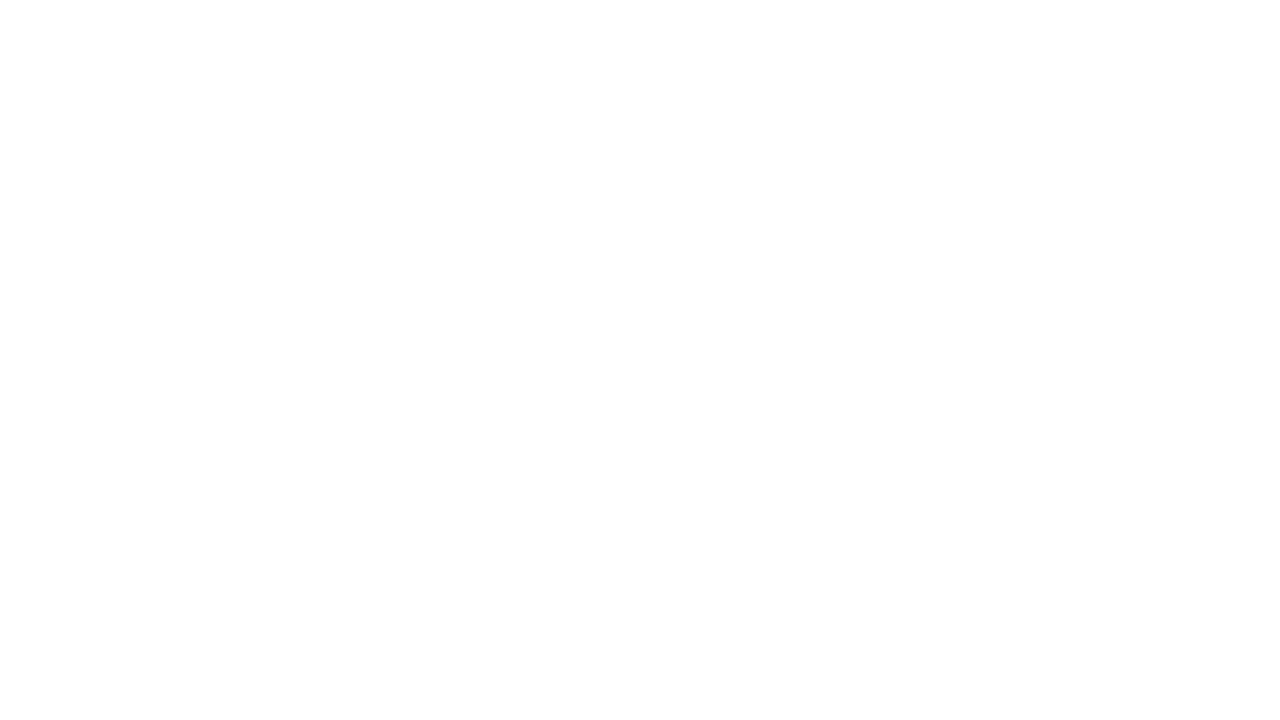

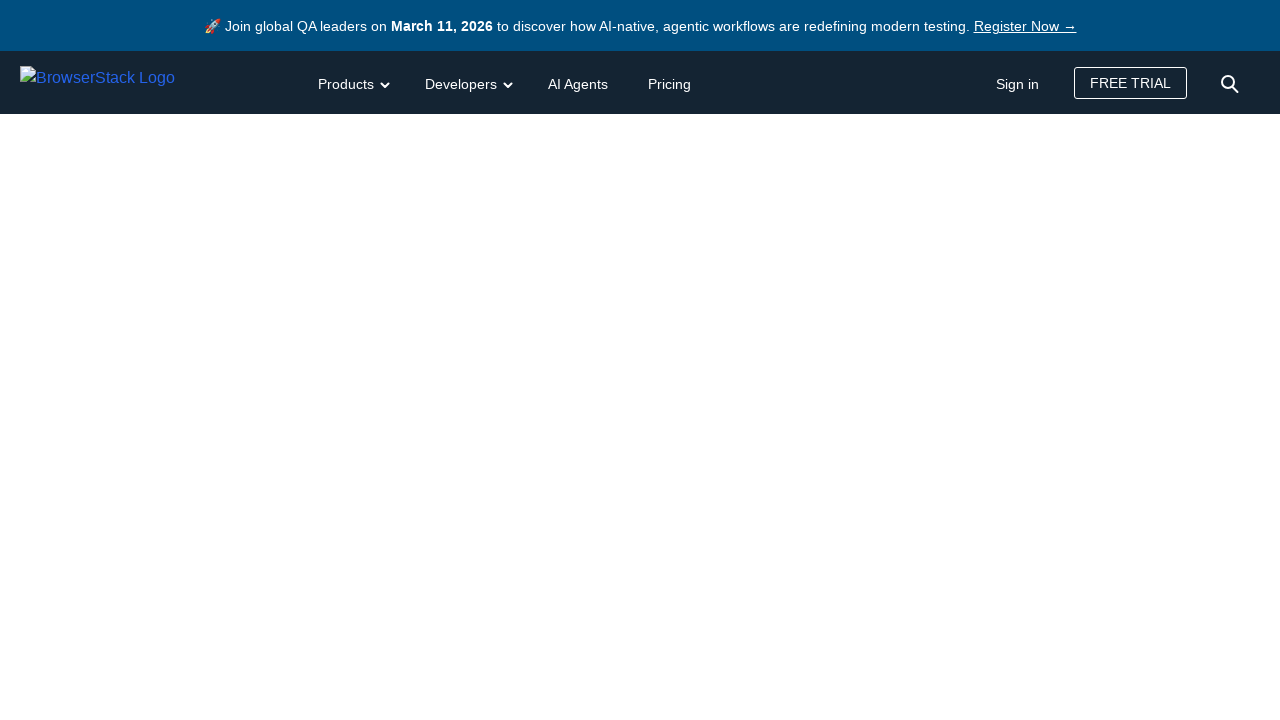